Tests switching between multiple browser windows by clicking a link that opens a new window, then switching to both the original and new window to verify the correct window is in focus based on page title.

Starting URL: http://the-internet.herokuapp.com/windows

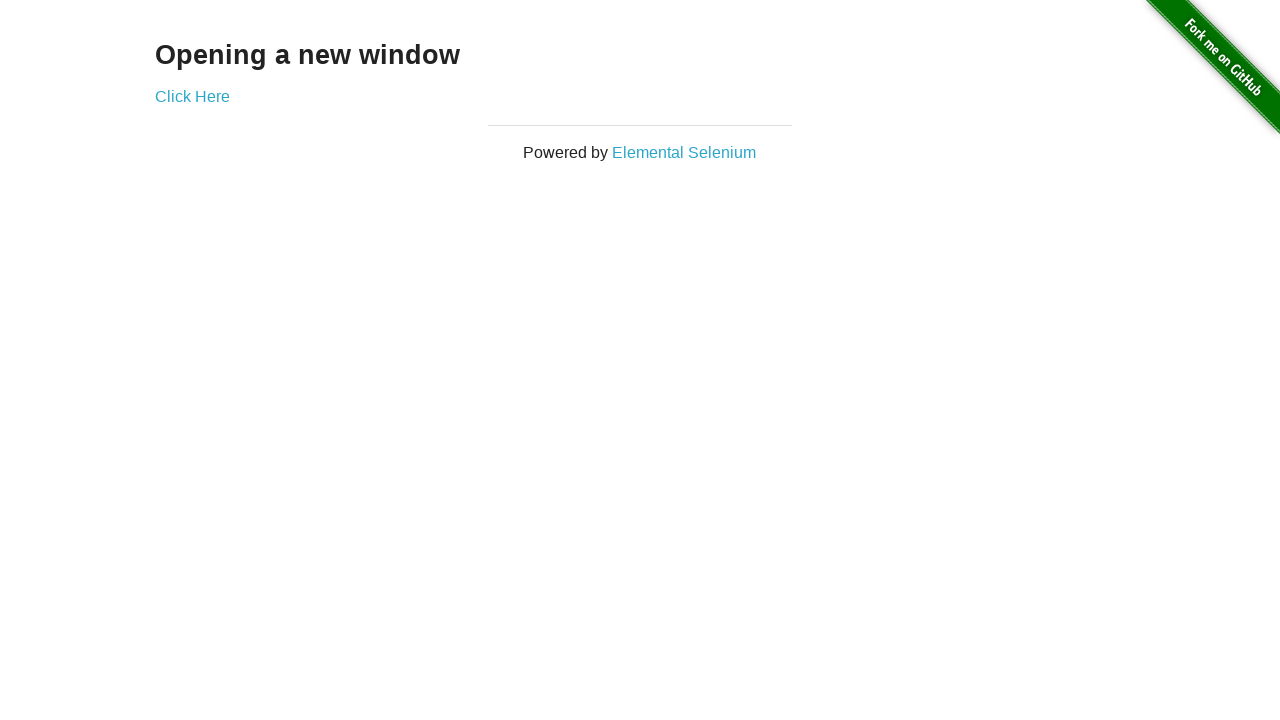

Clicked link to open a new window at (192, 96) on .example a
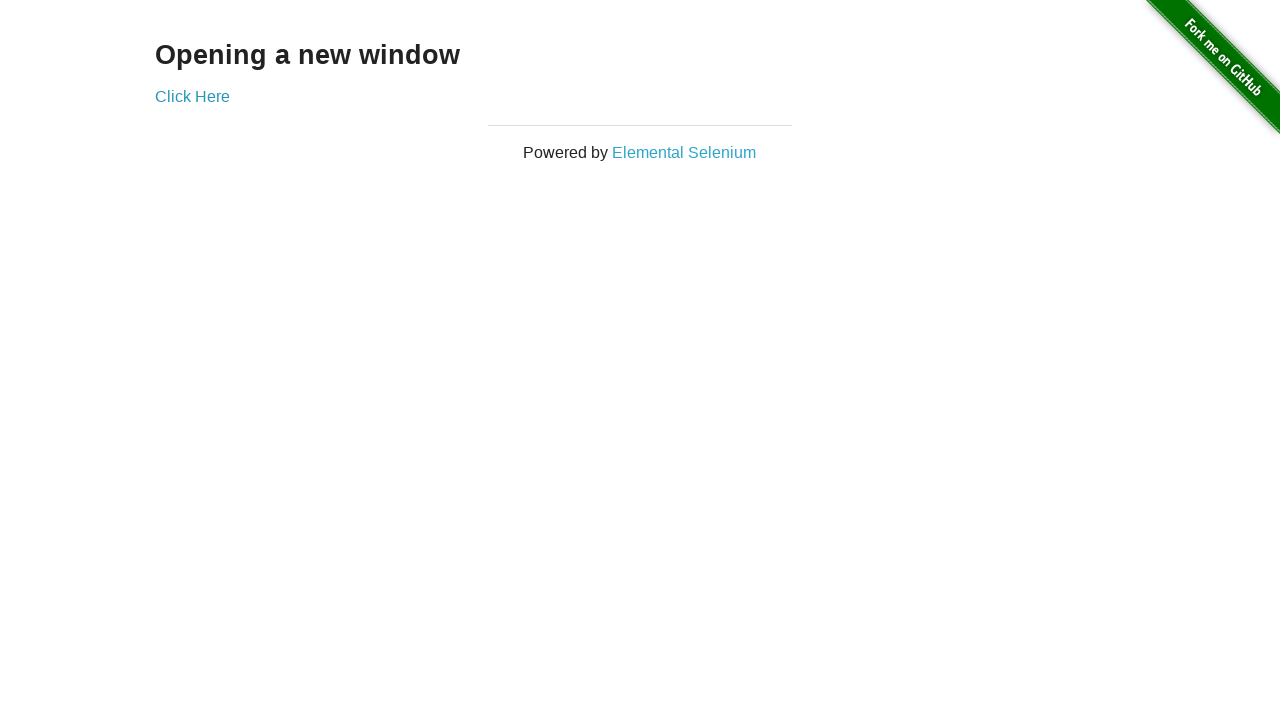

Waited for new window to open
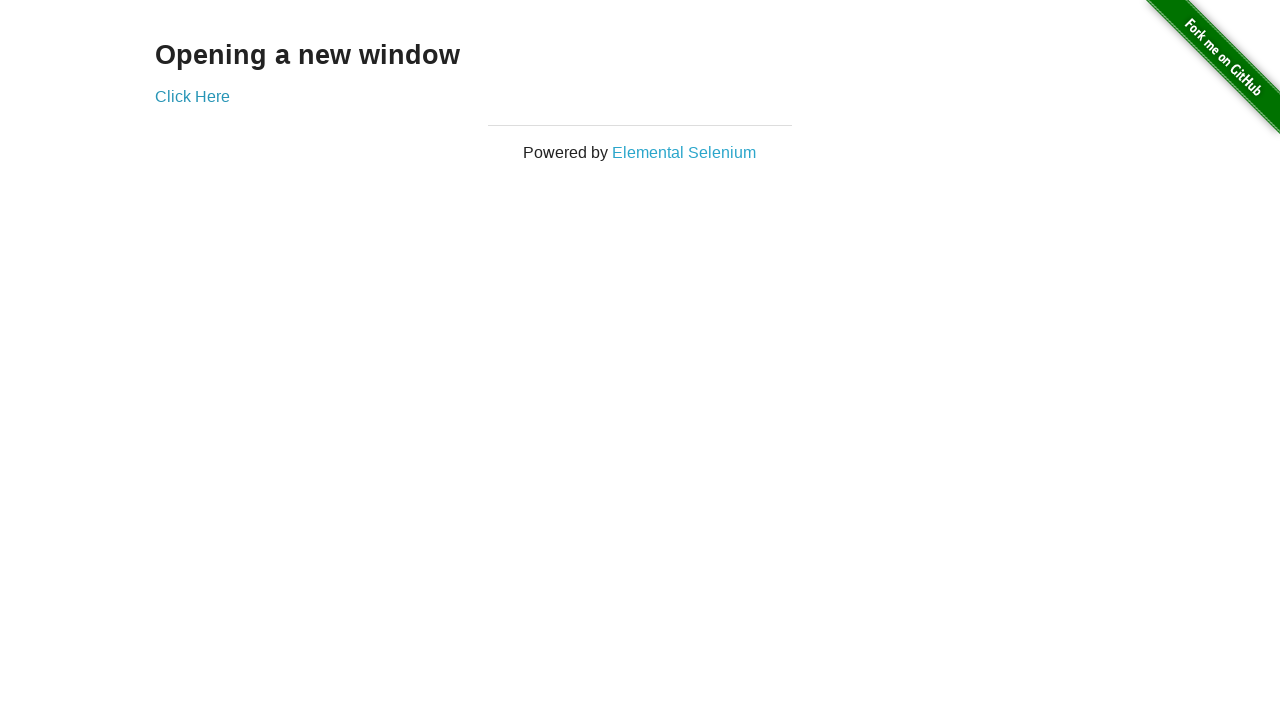

Retrieved all open pages from context
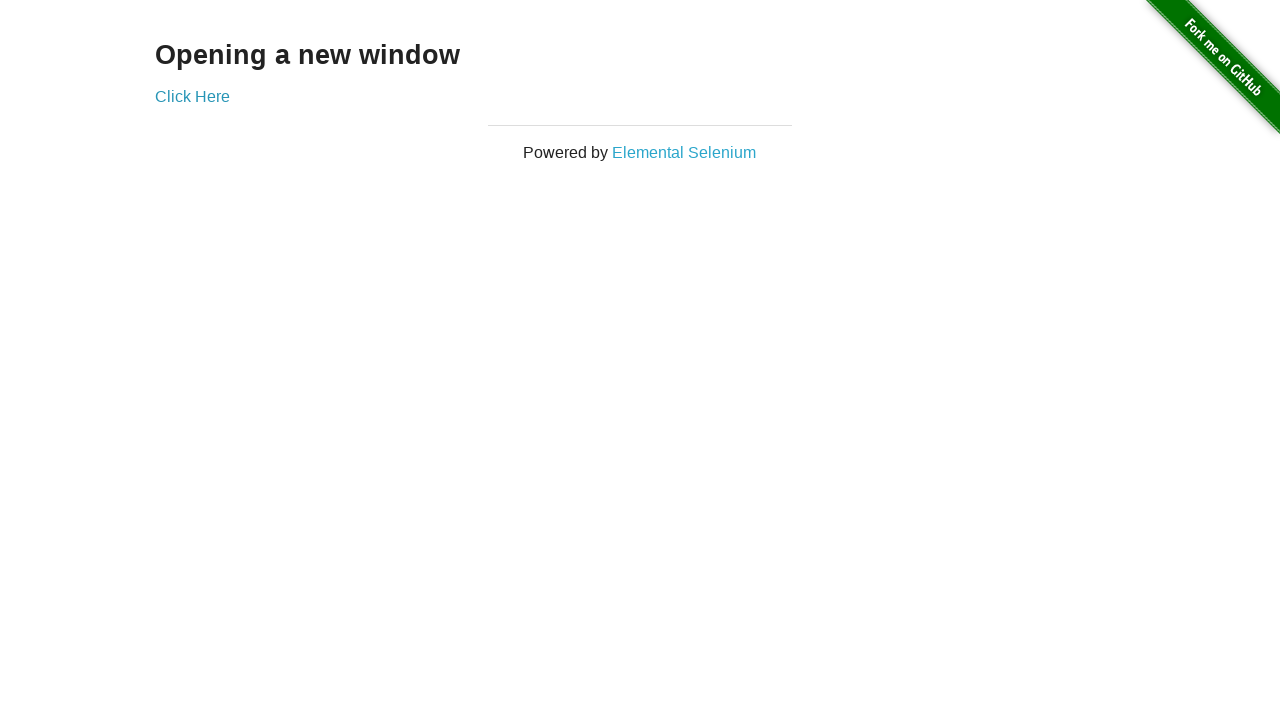

Switched to original window (first page)
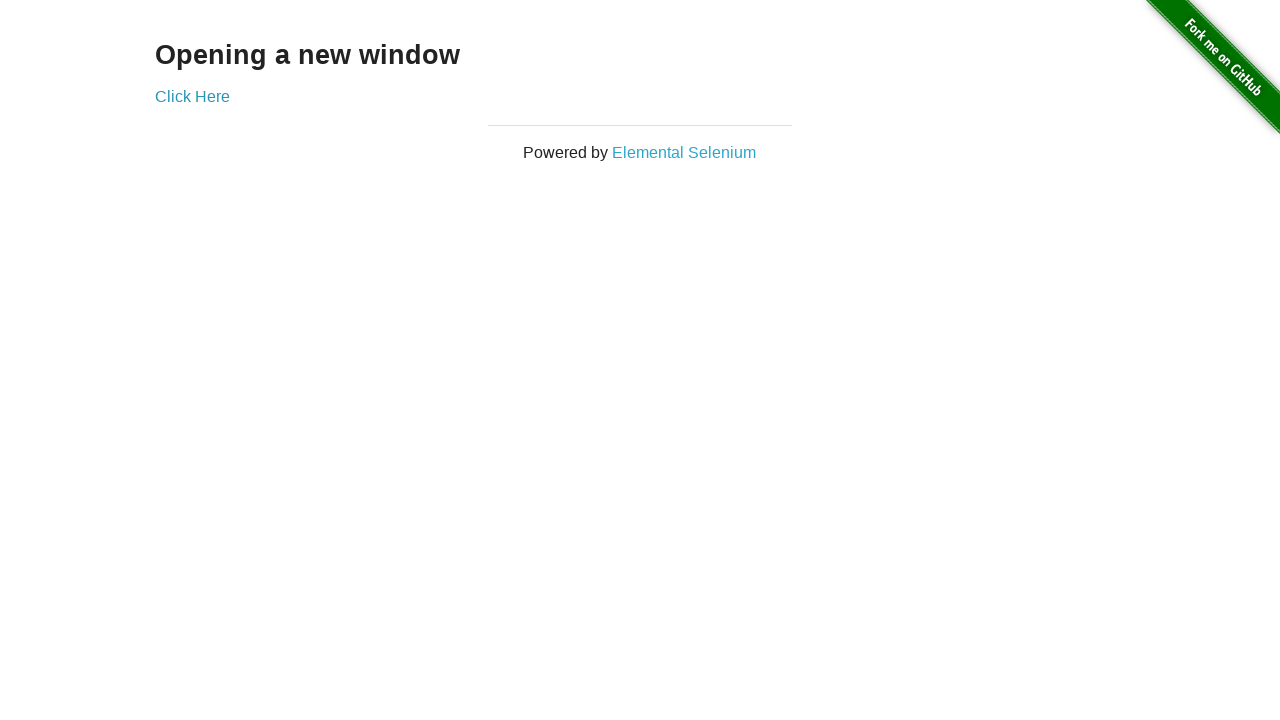

Verified original window title is not 'New Window'
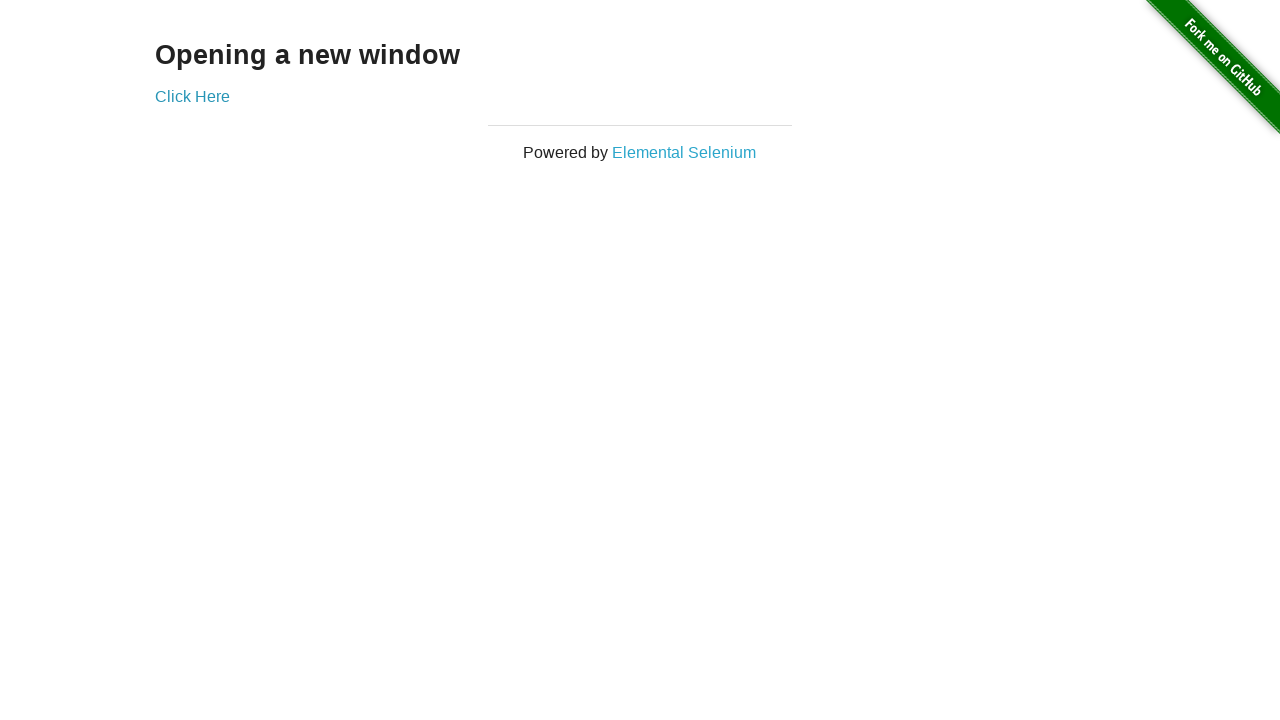

Switched to new window (last opened page)
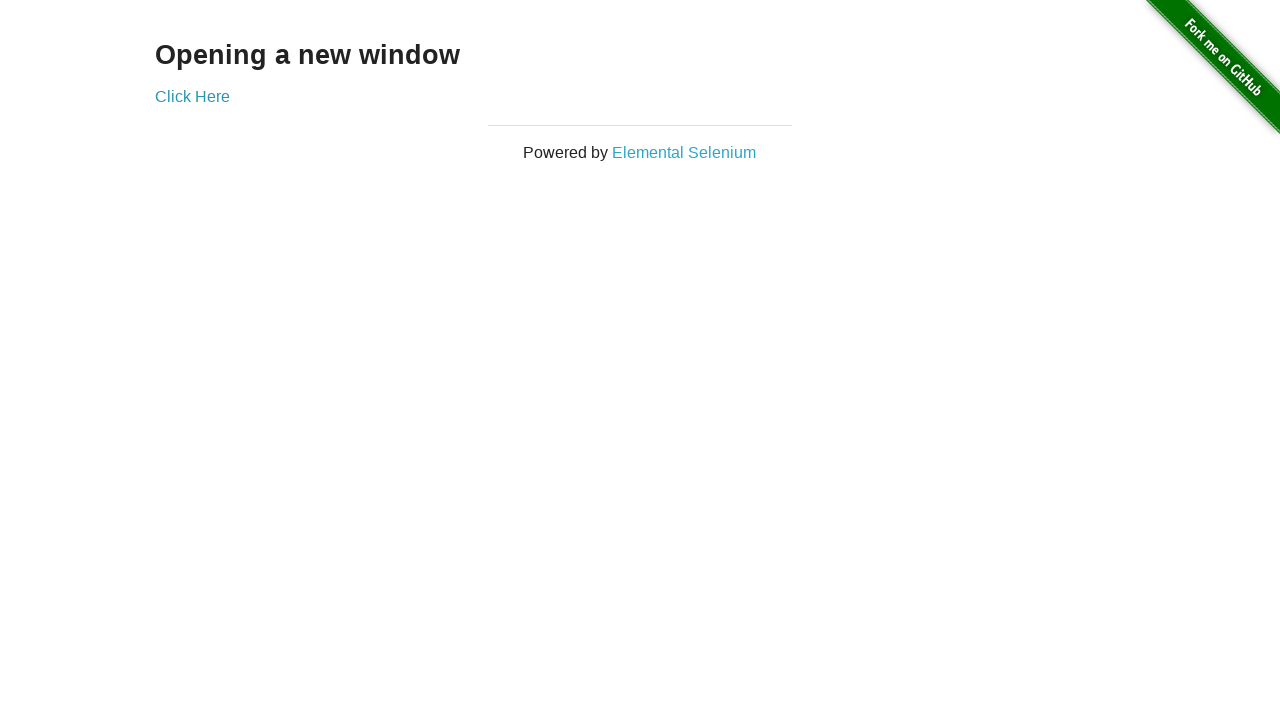

Waited for new window to fully load
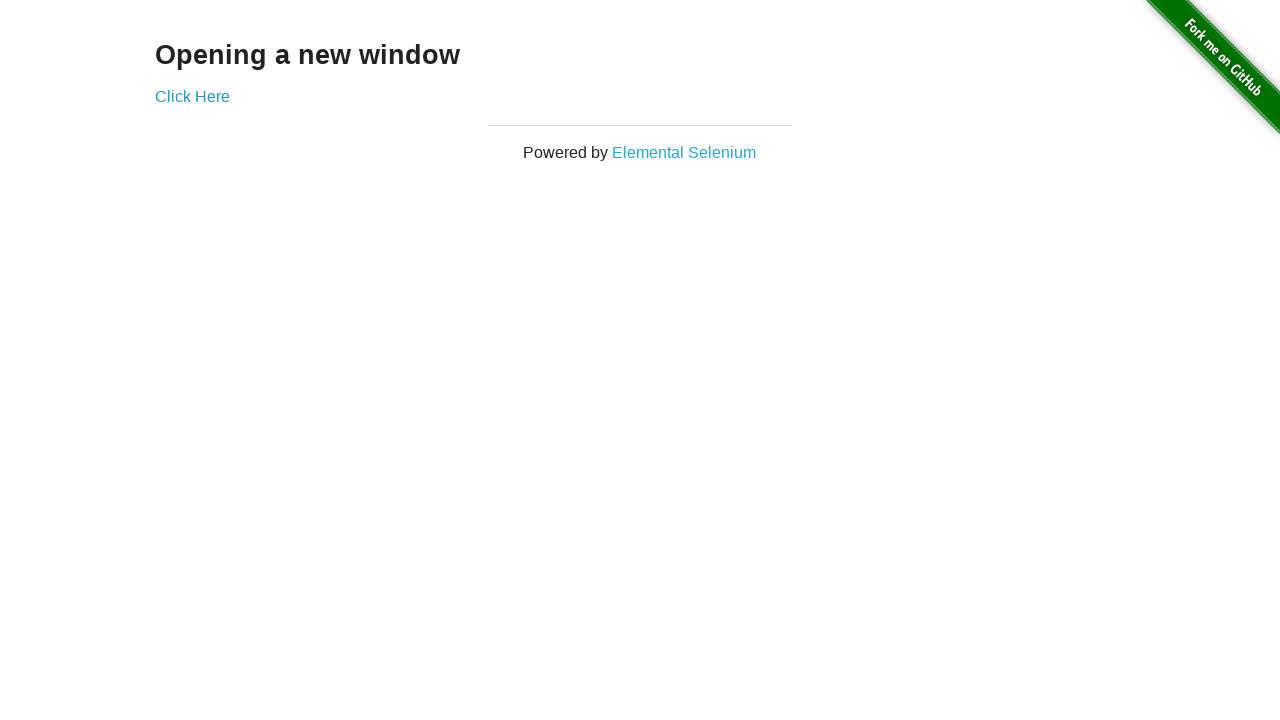

Verified new window title is 'New Window'
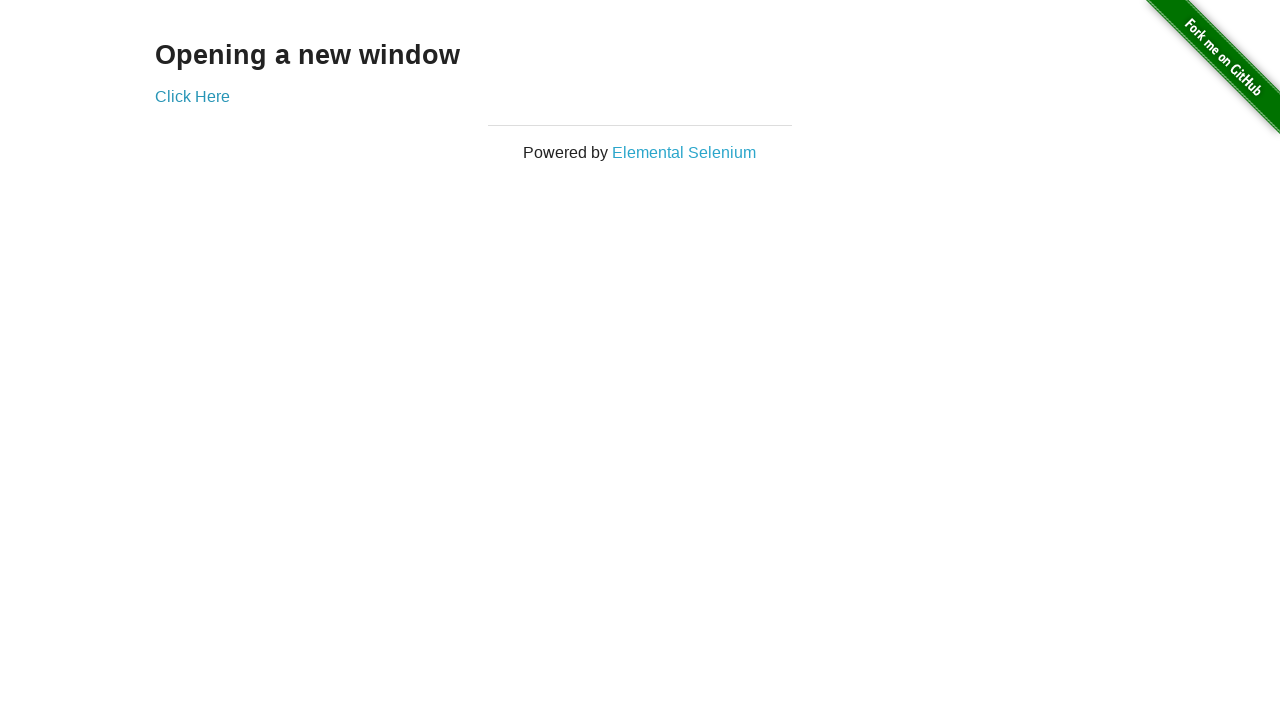

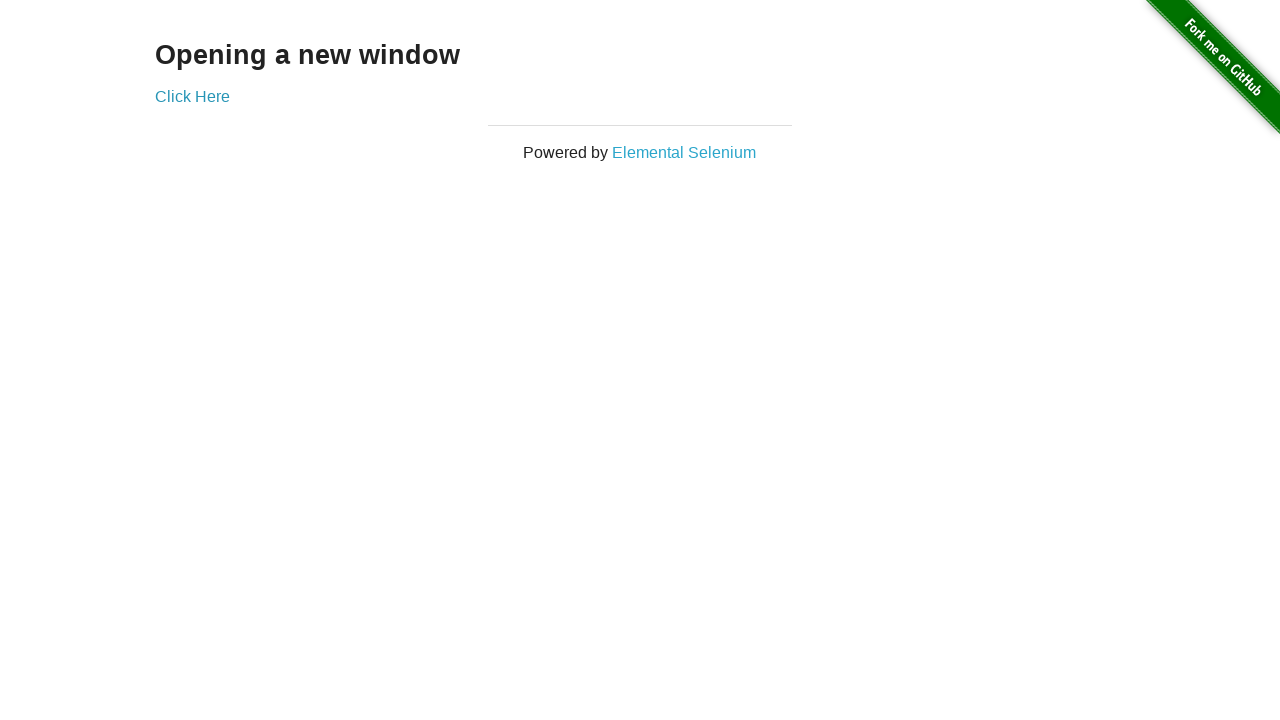